Tests geolocation override by setting custom coordinates (Paris - Eiffel Tower location), navigating to a geolocation demo page, clicking a button to retrieve coordinates, and verifying the coordinates are displayed.

Starting URL: https://bonigarcia.dev/selenium-webdriver-java/geolocation.html

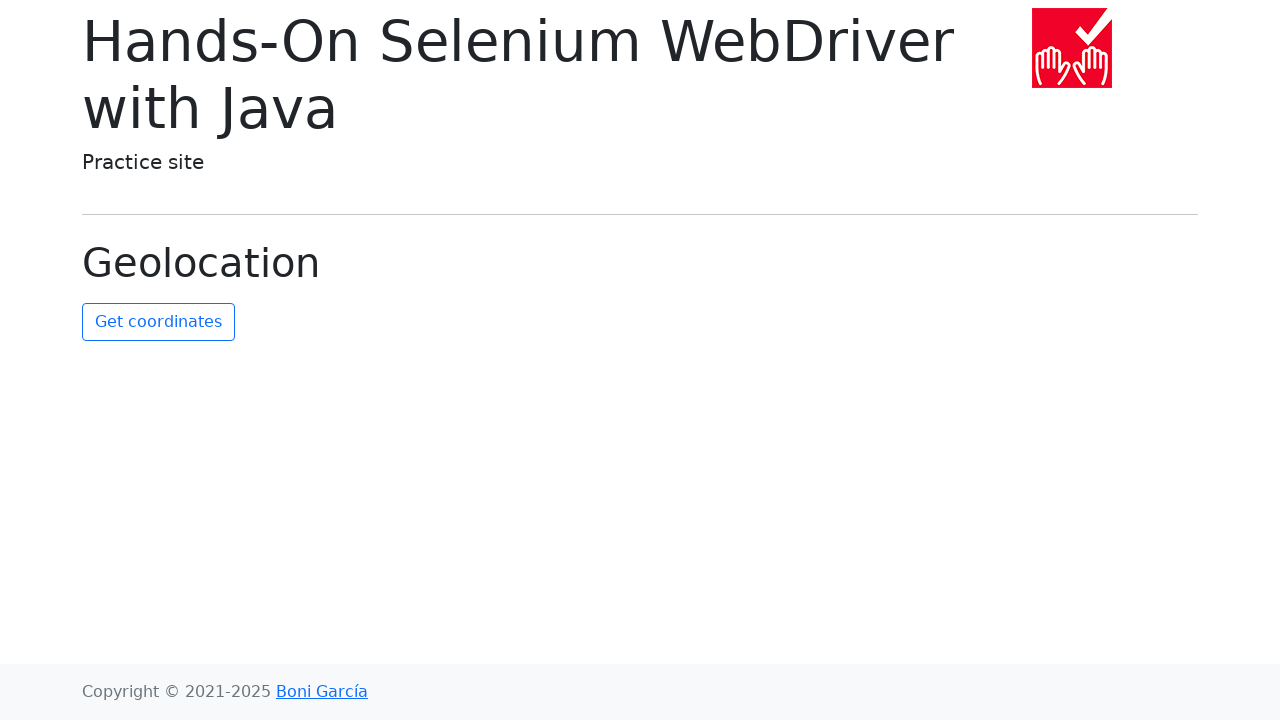

Set geolocation override to Paris (Eiffel Tower coordinates: 48.8584°N, 2.2945°E)
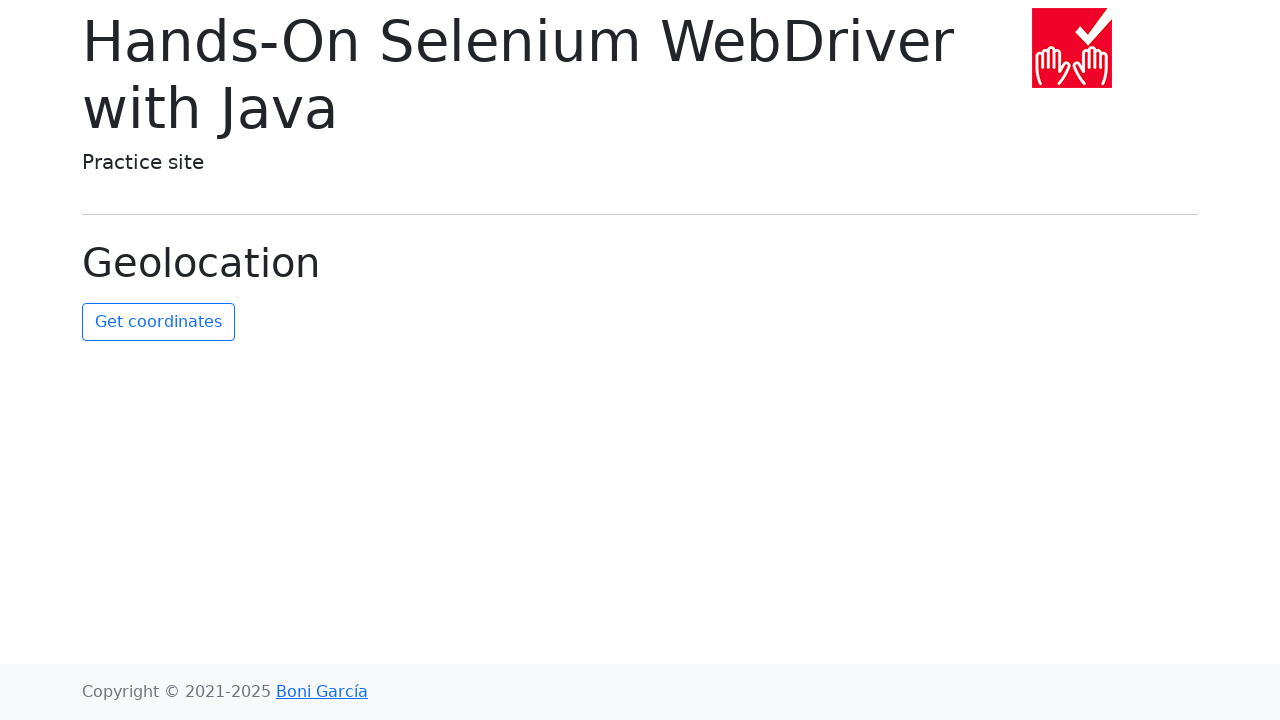

Granted geolocation permission to the browser context
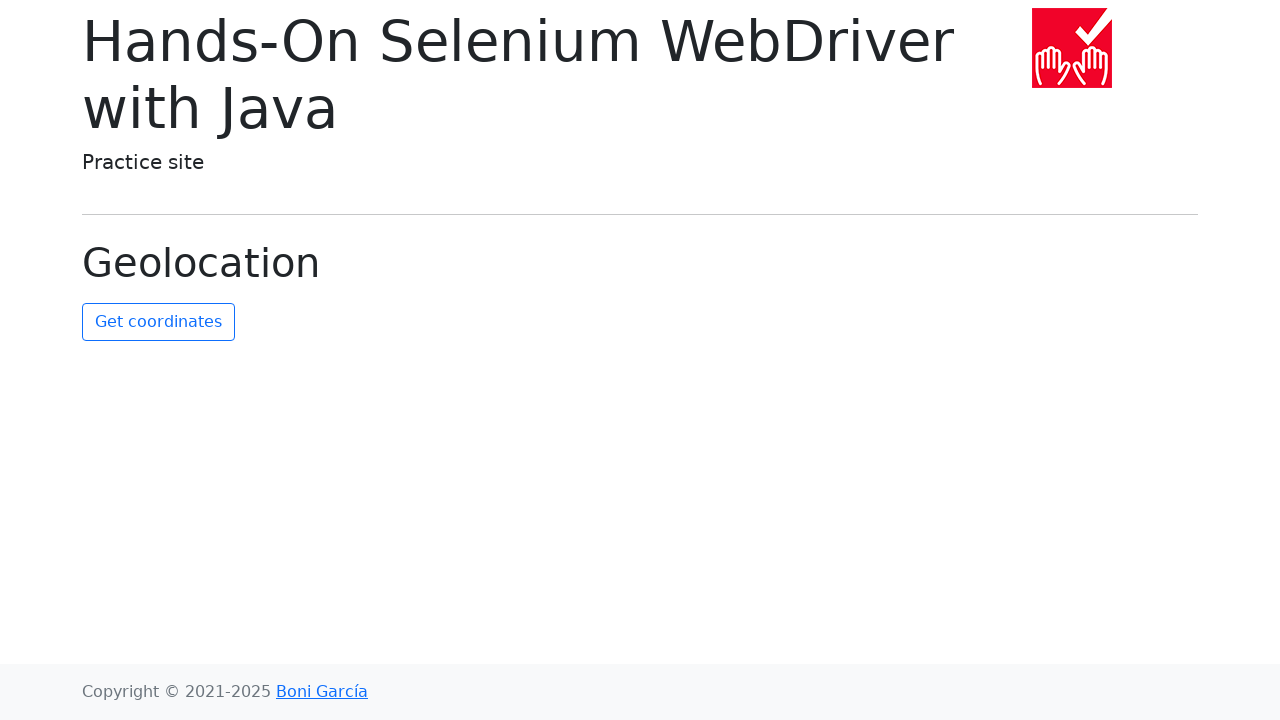

Navigated to geolocation demo page
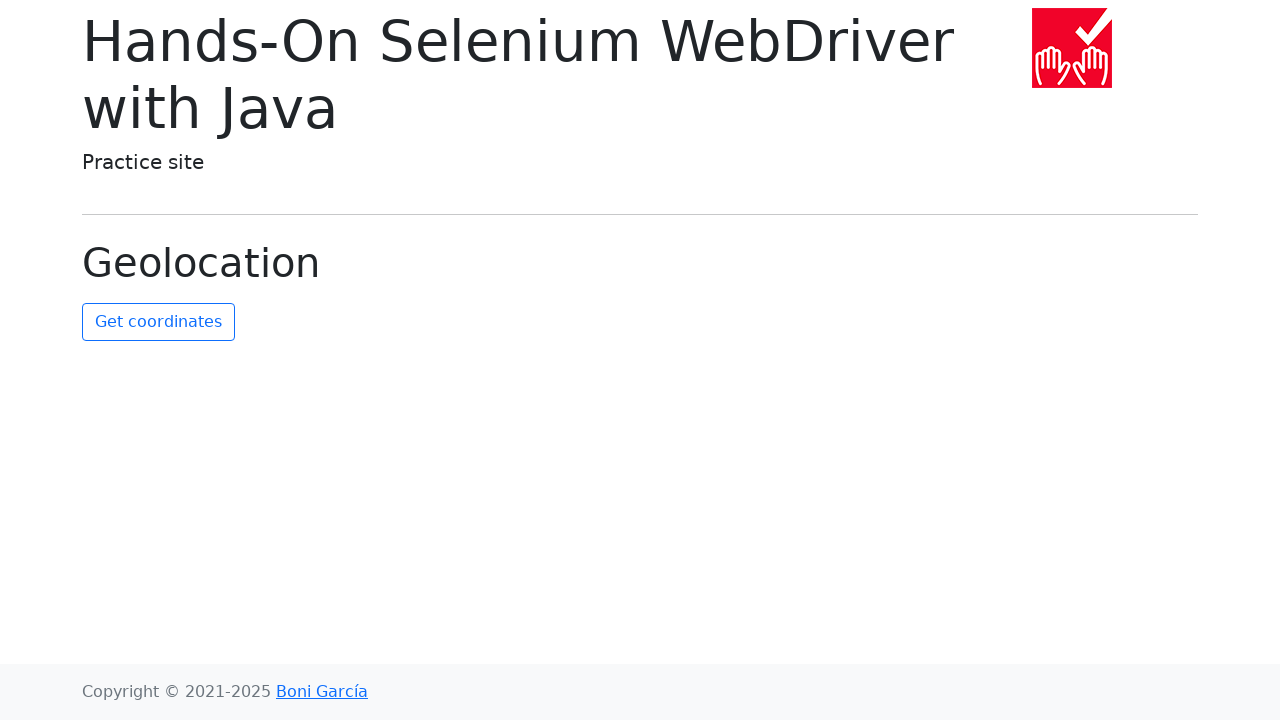

Clicked button to retrieve geolocation coordinates at (158, 322) on #get-coordinates
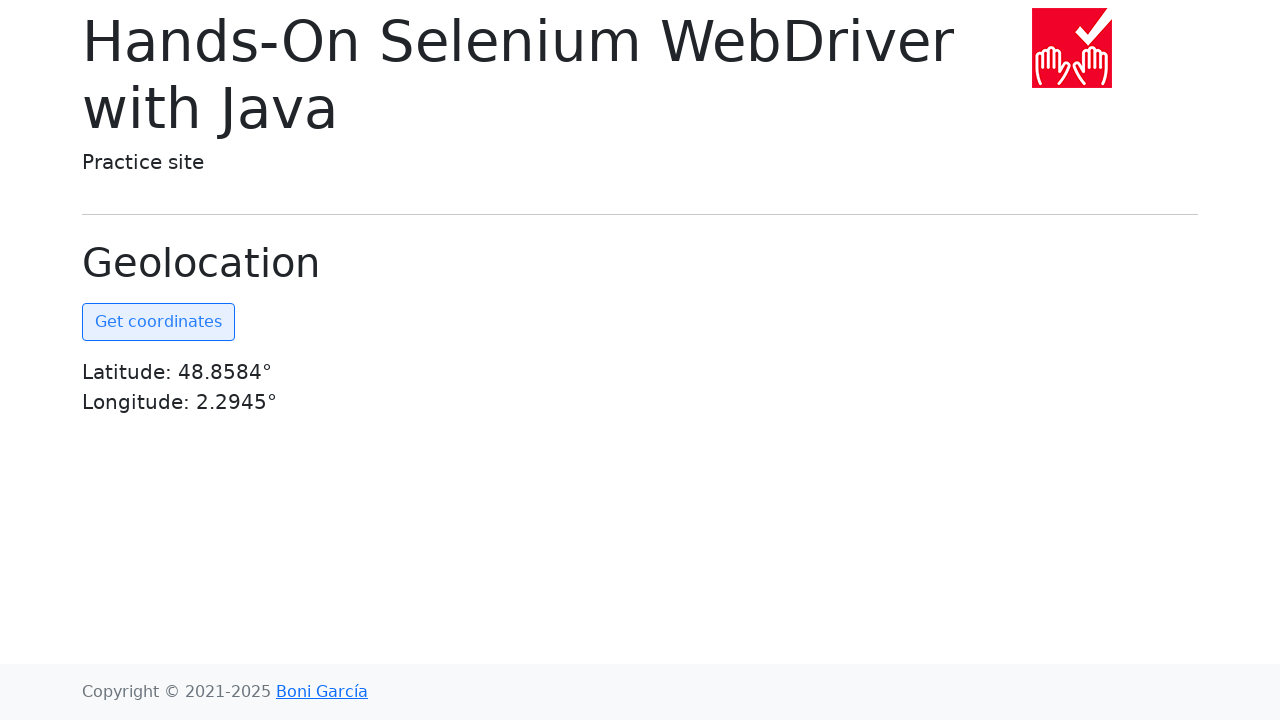

Coordinates element became visible
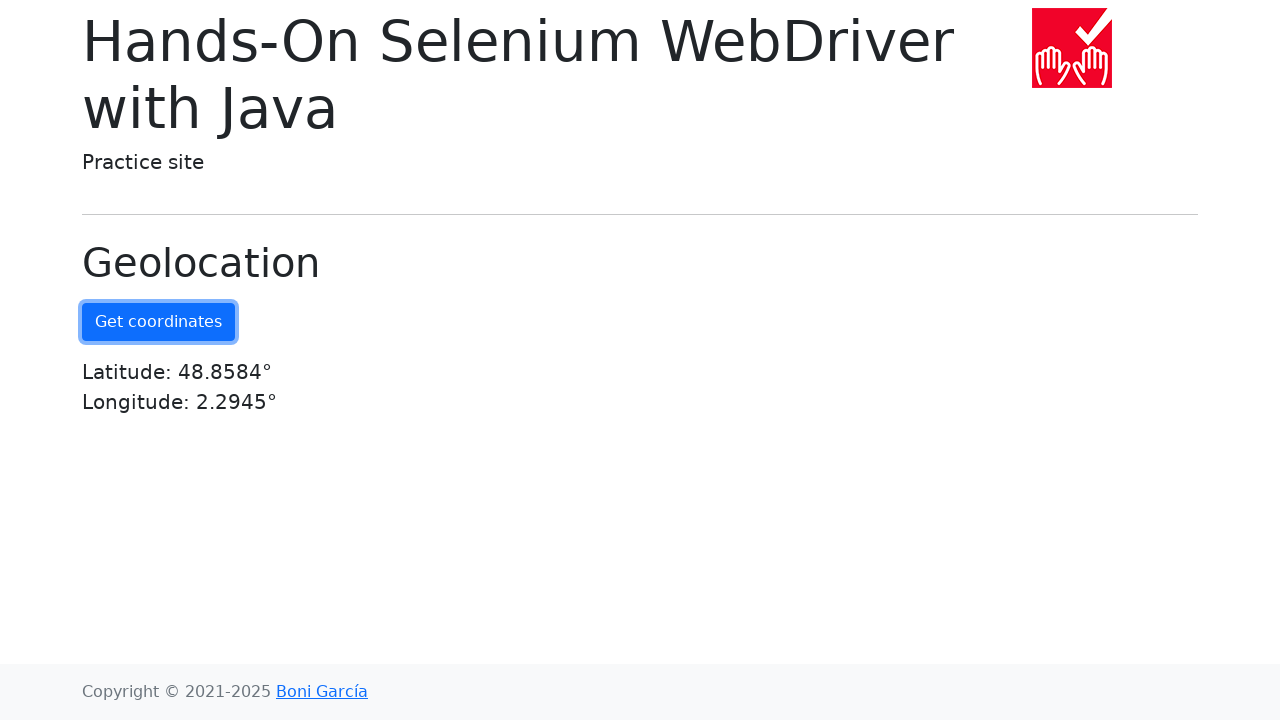

Retrieved displayed coordinates: Latitude: 48.8584°Longitude: 2.2945°
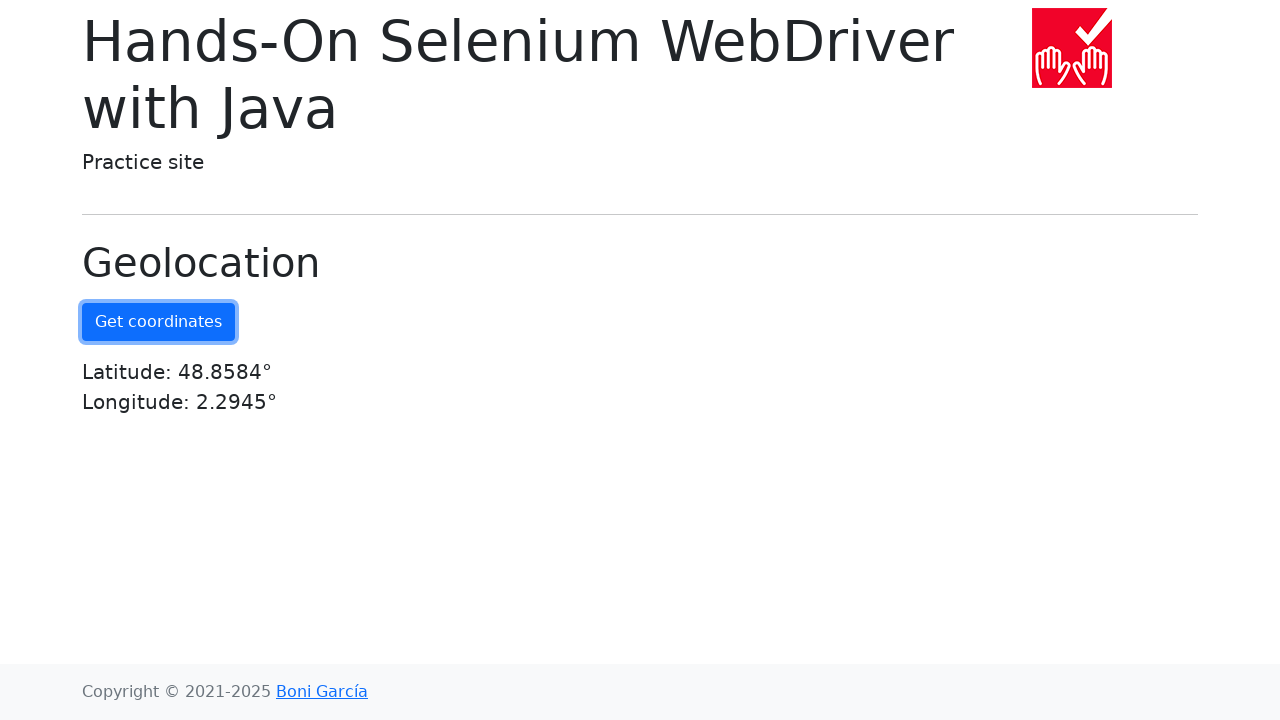

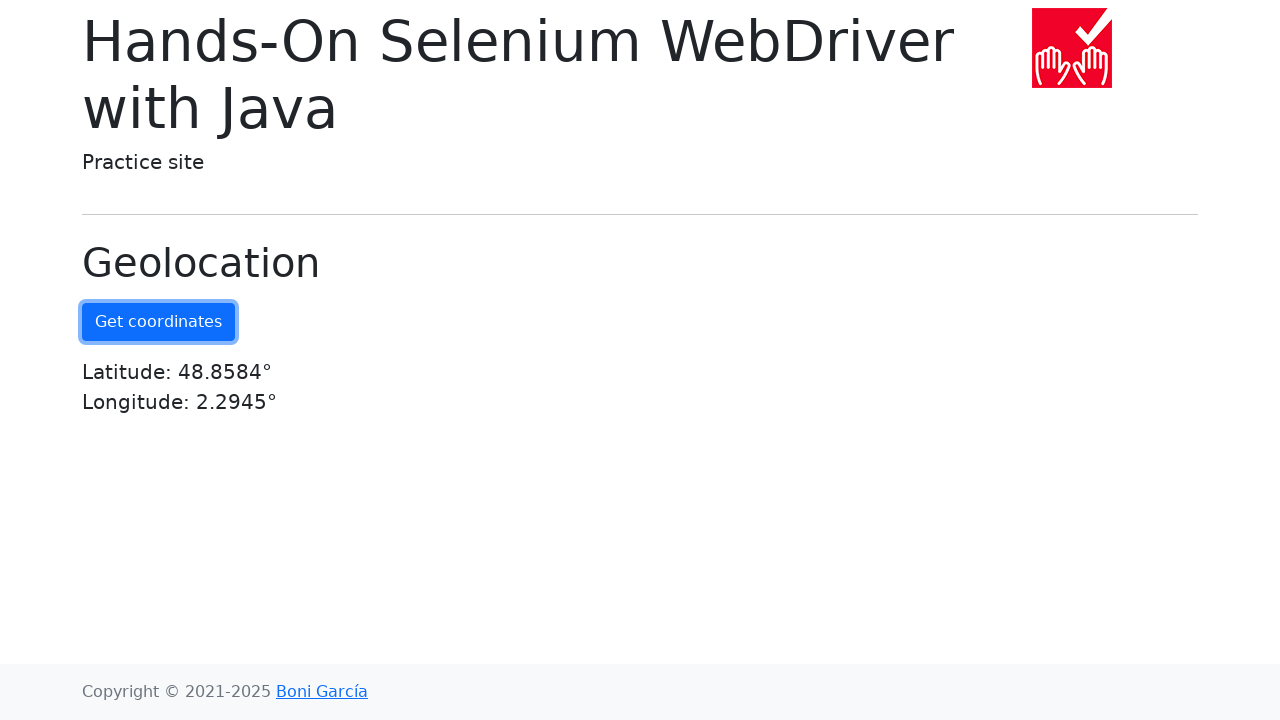